Tests table data extraction by locating a specific cell in a table and verifying its text content

Starting URL: https://www.w3schools.com/css/css_table.asp

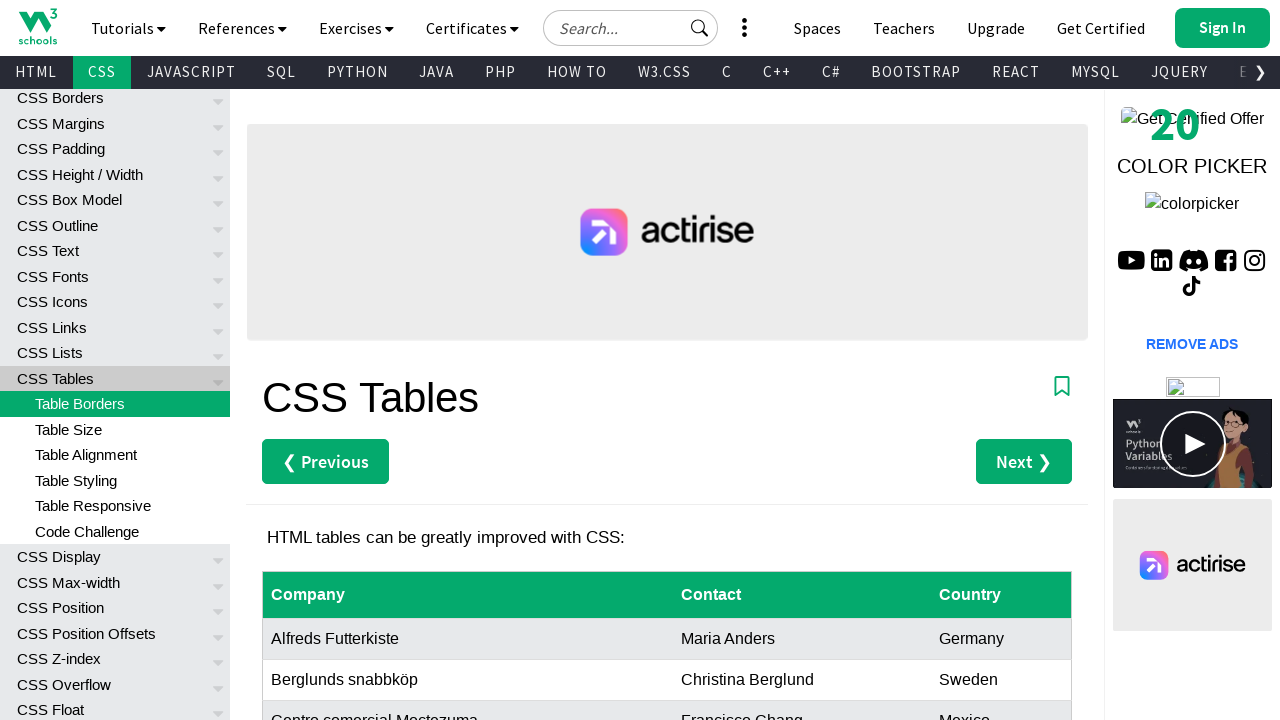

Navigated to W3Schools CSS table page
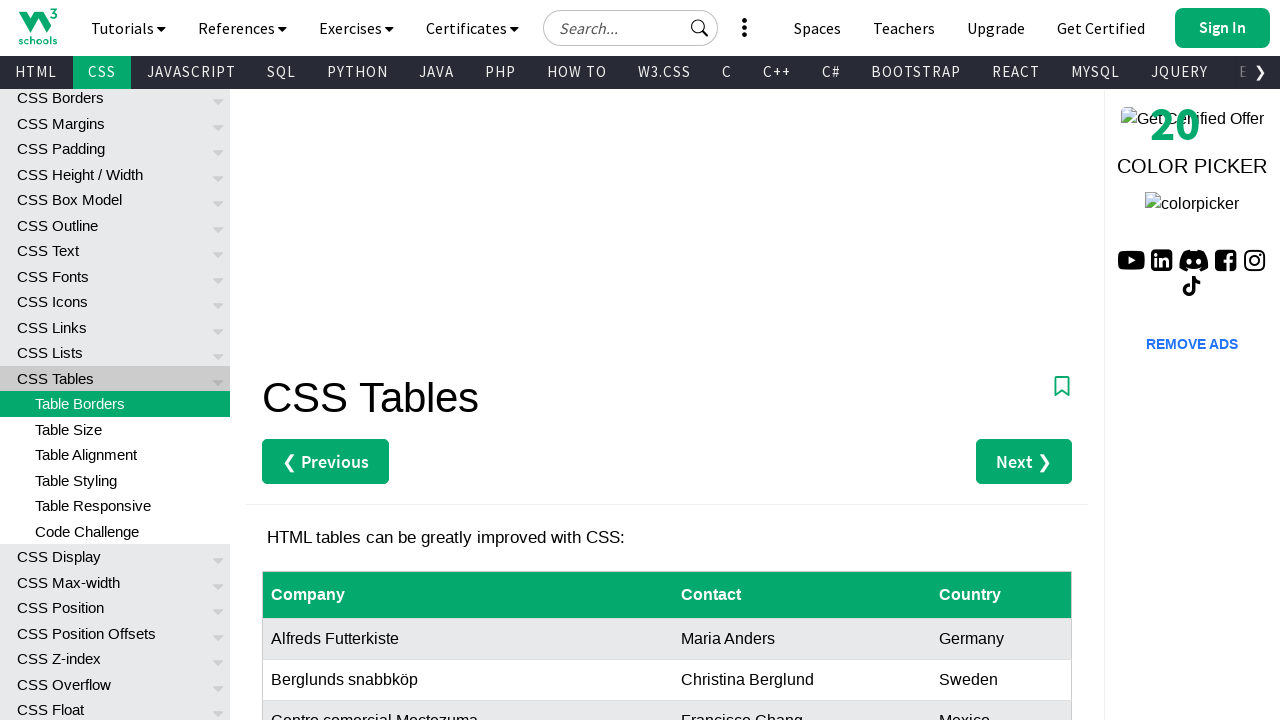

Located the last cell in the 8th row of the customers table
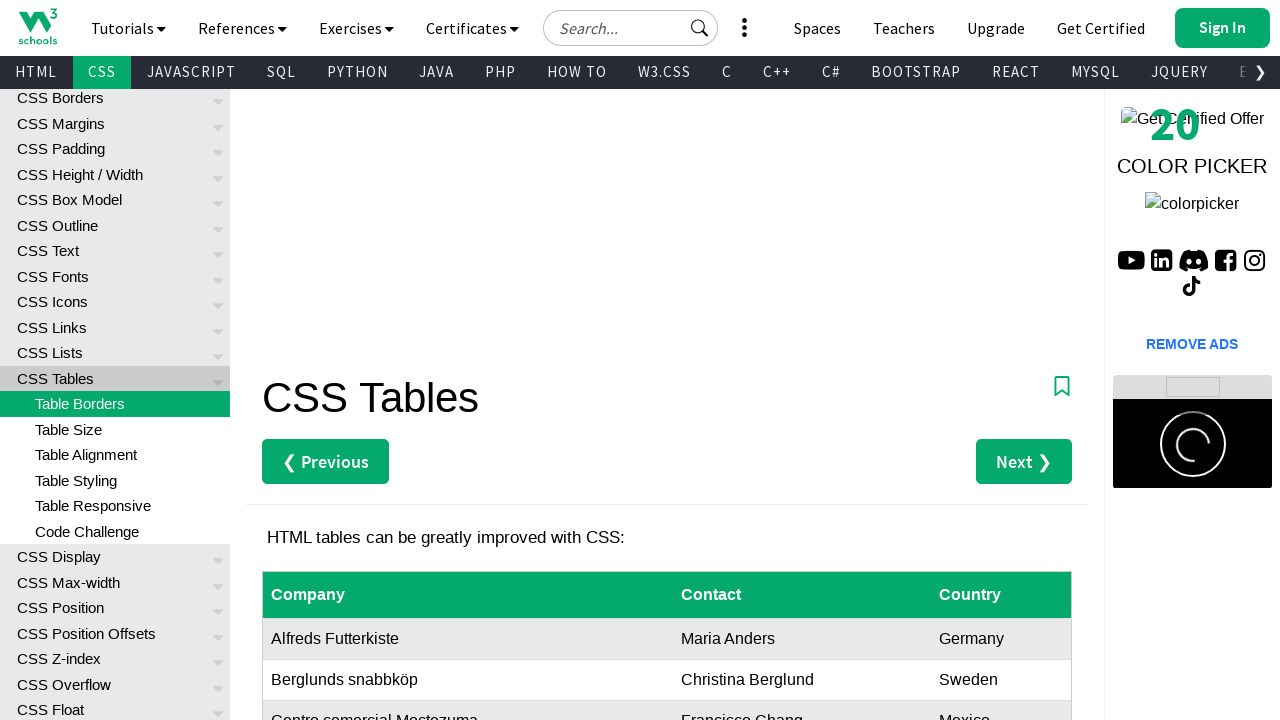

Retrieved text content from cell: 'Canada'
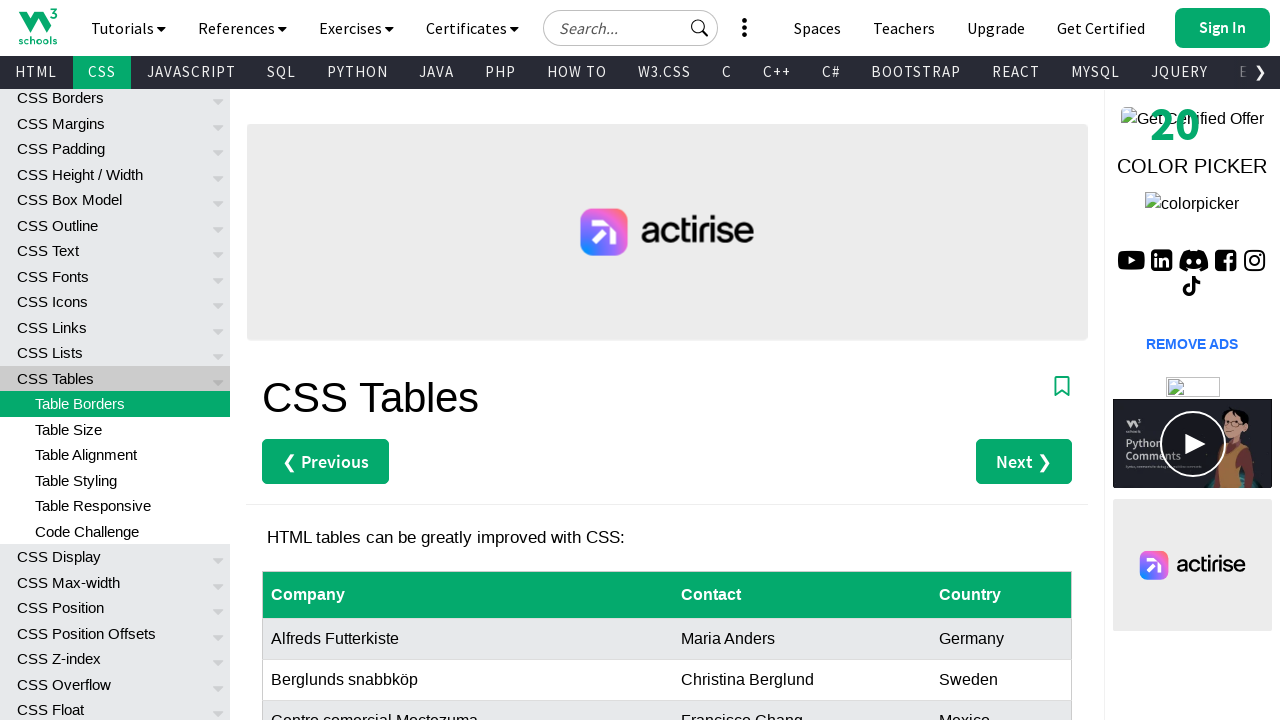

Verified cell text equals 'Canada'
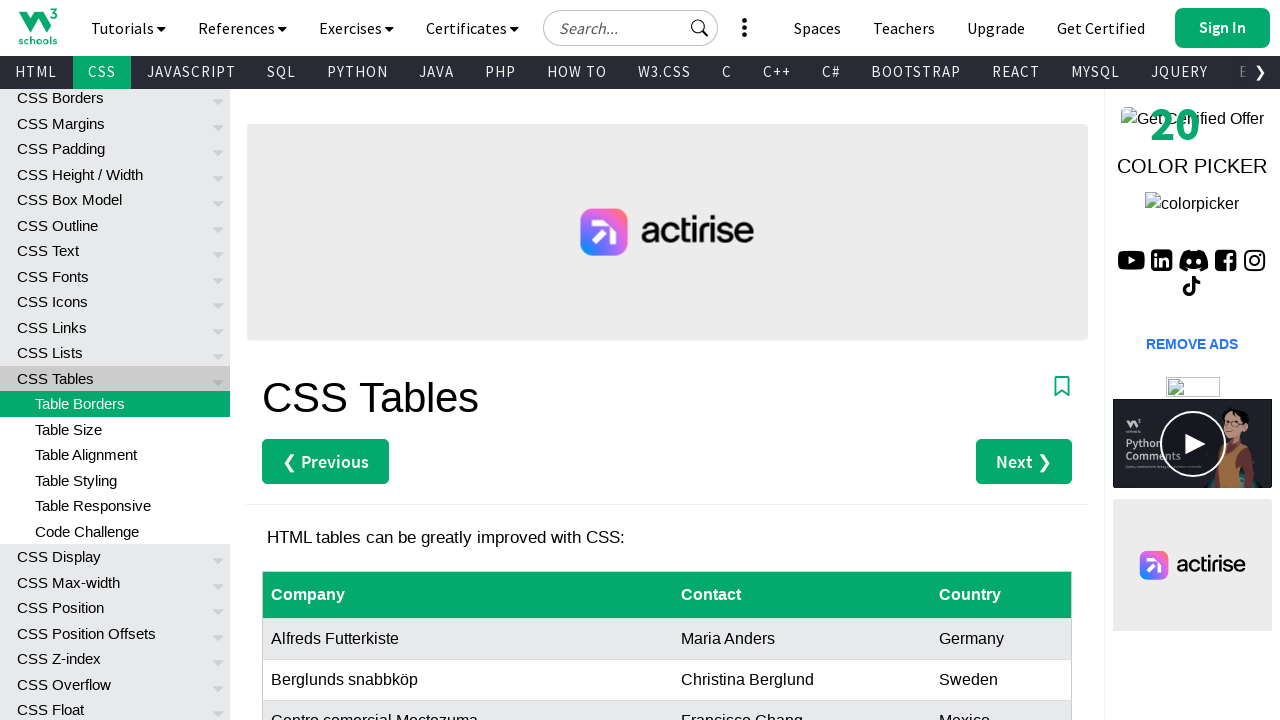

Verified cell text contains 'nad'
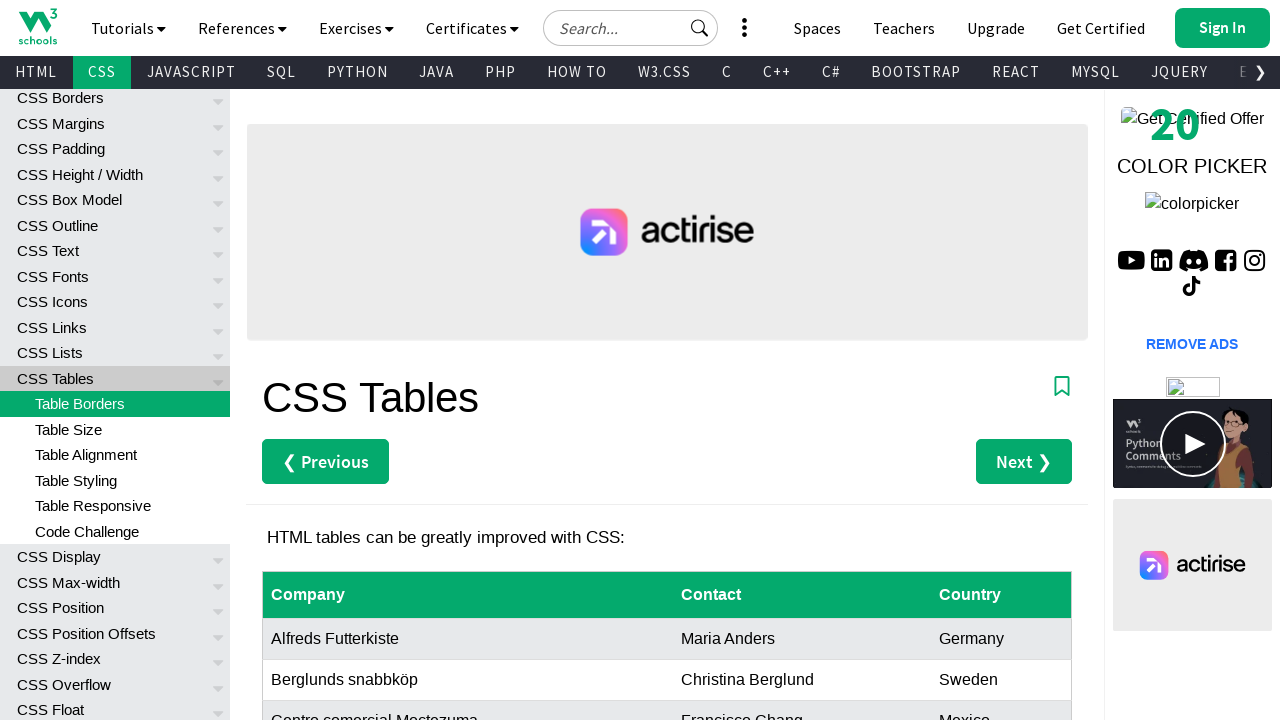

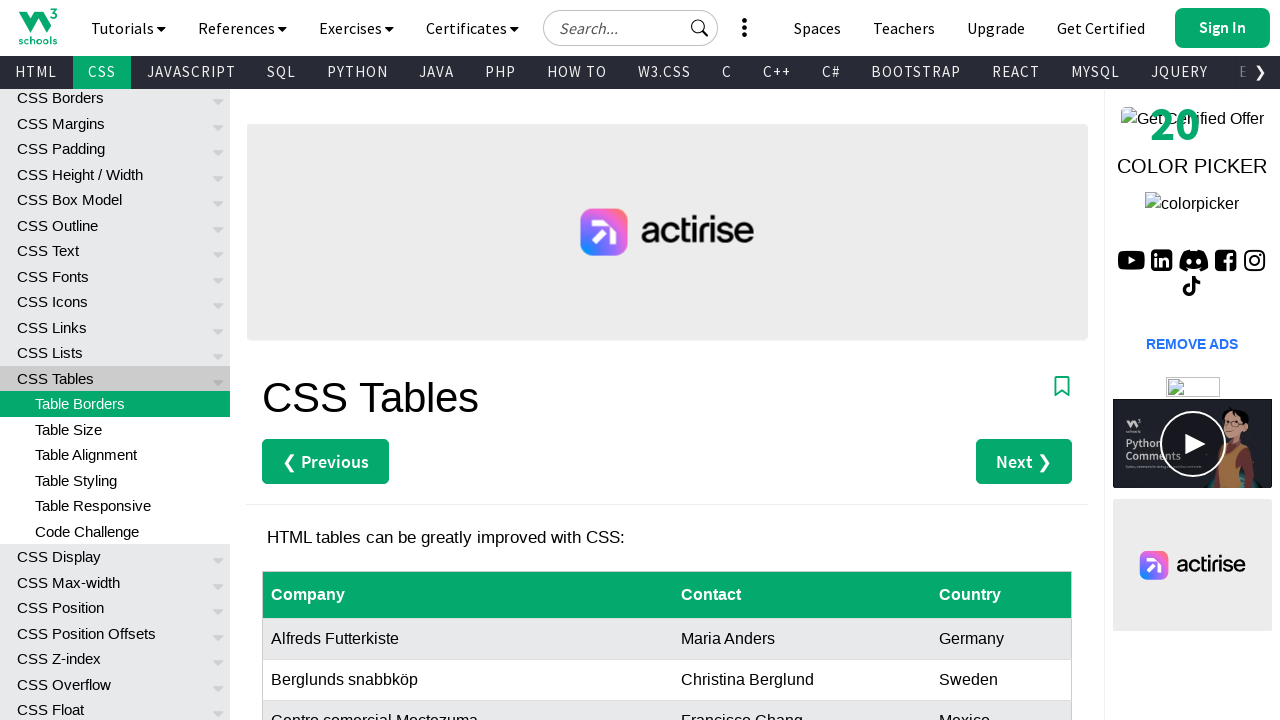